Tests adding todo items by filling the input field and pressing Enter, verifying the list updates correctly with each new item.

Starting URL: https://demo.playwright.dev/todomvc

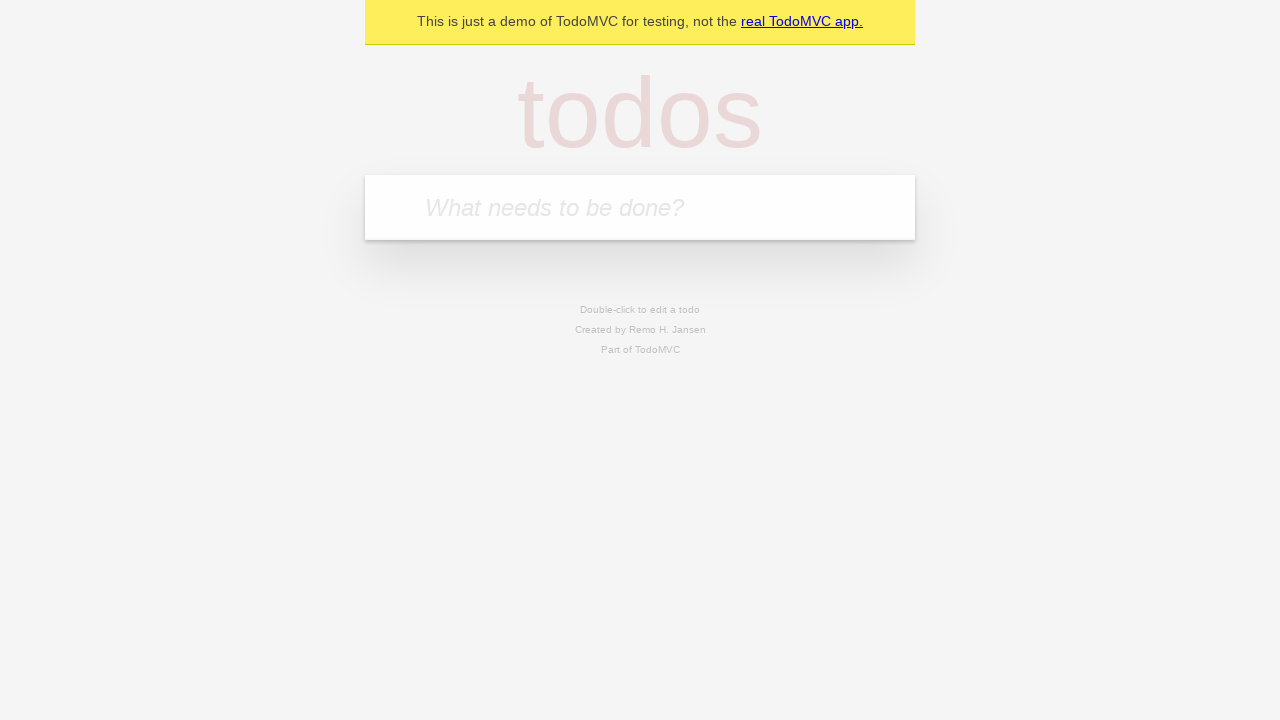

Filled todo input field with 'buy some cheese' on internal:attr=[placeholder="What needs to be done?"i]
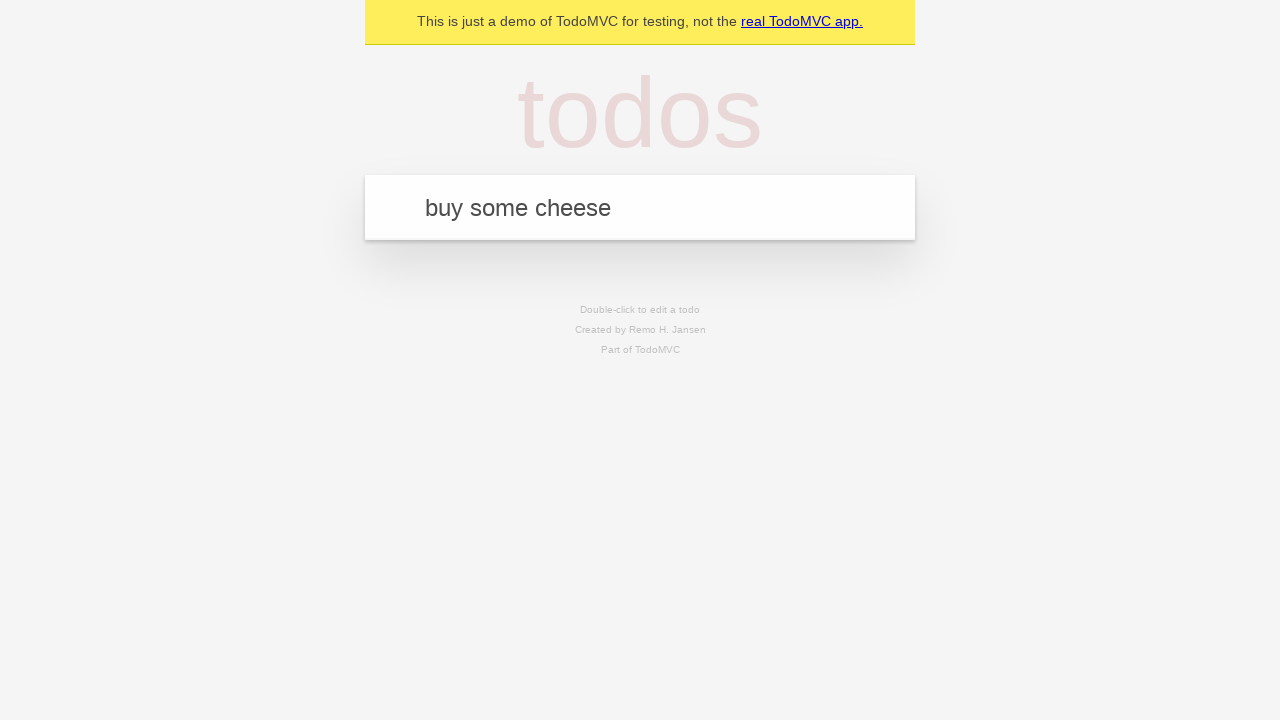

Pressed Enter to add first todo item on internal:attr=[placeholder="What needs to be done?"i]
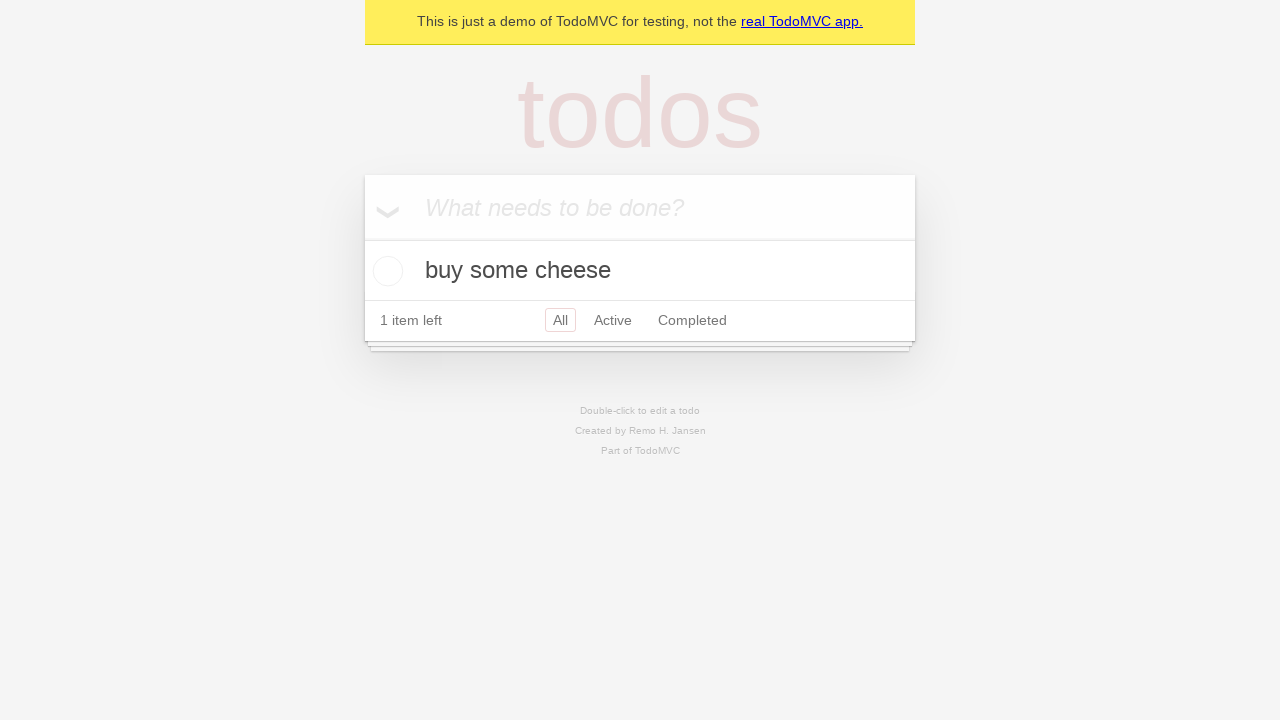

First todo item appeared in the list
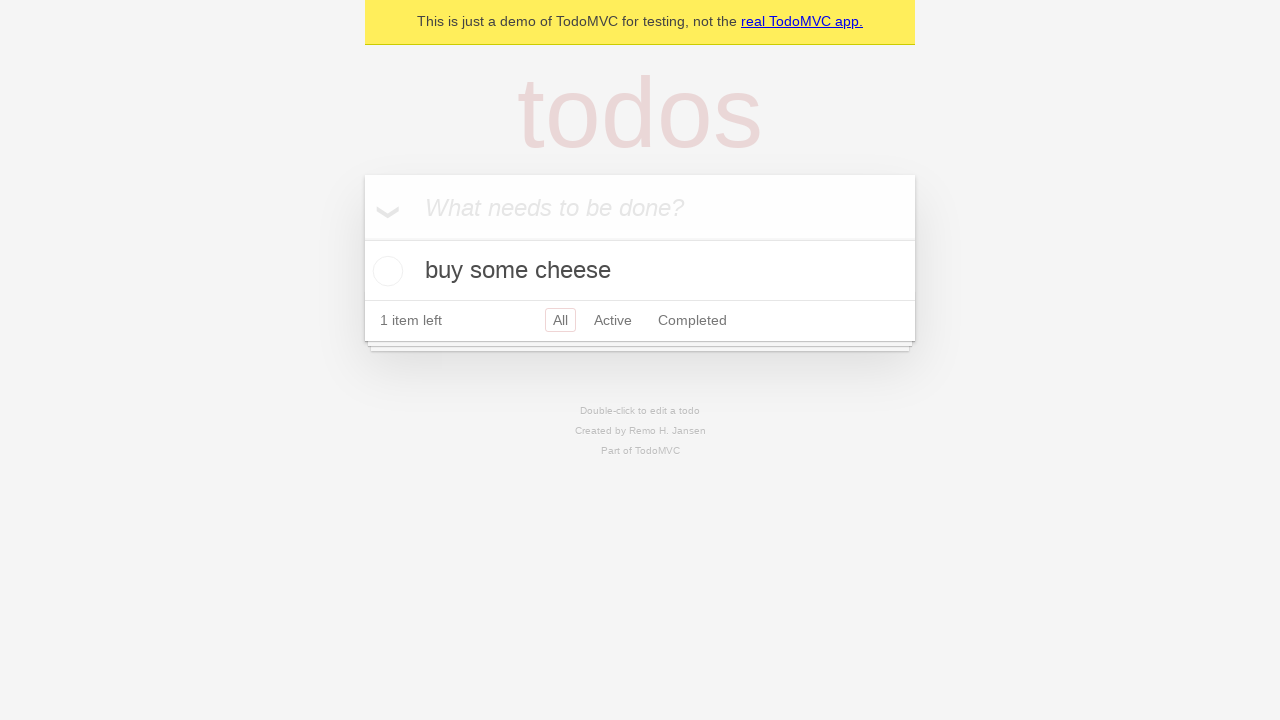

Filled todo input field with 'feed the cat' on internal:attr=[placeholder="What needs to be done?"i]
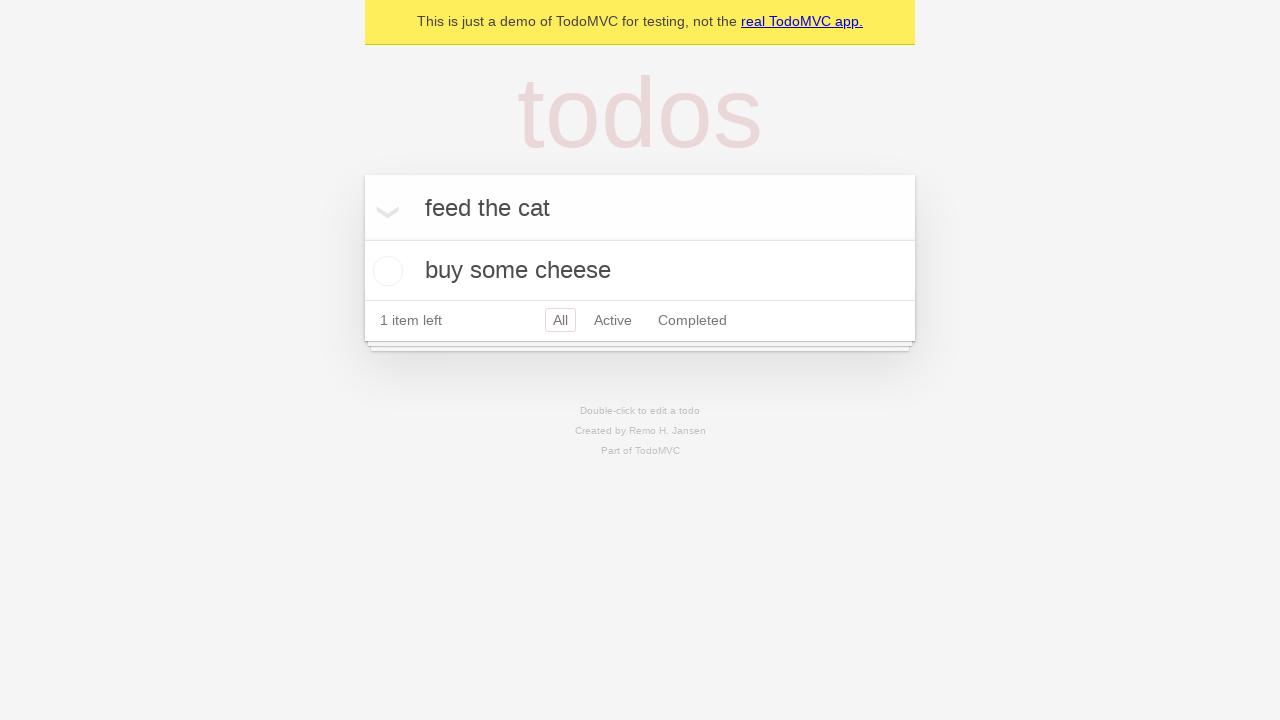

Pressed Enter to add second todo item on internal:attr=[placeholder="What needs to be done?"i]
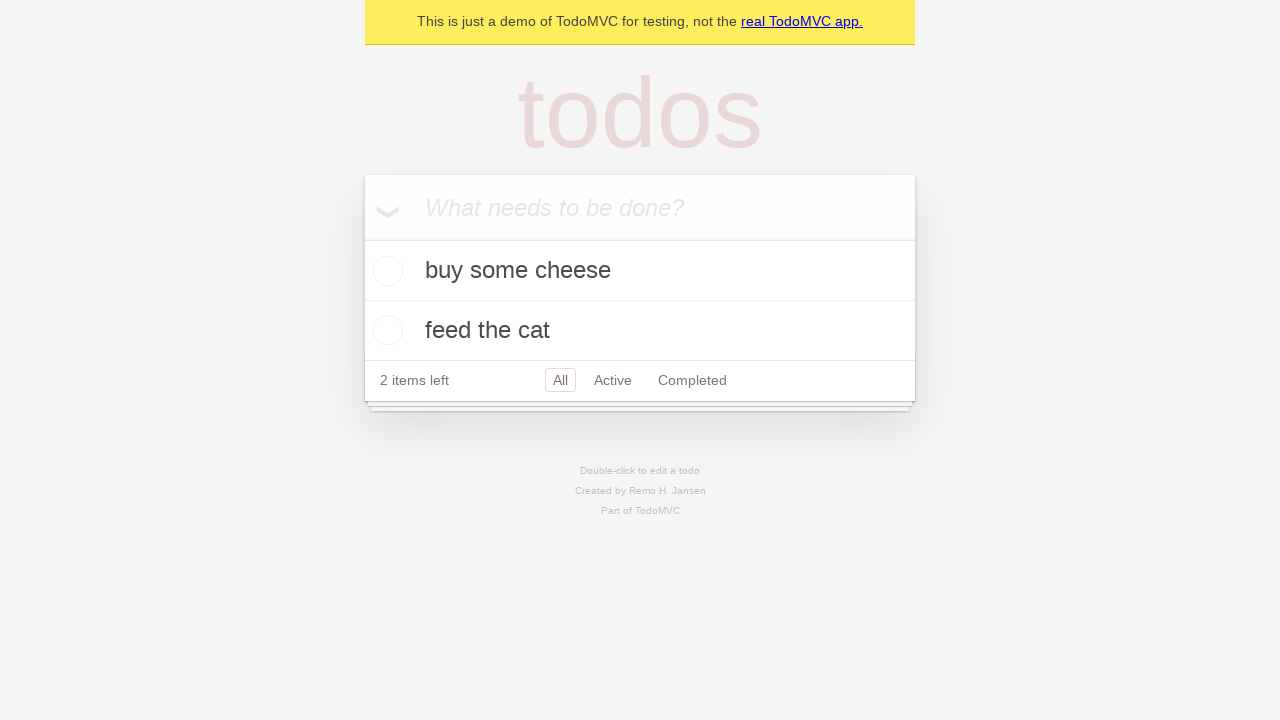

Second todo item appeared in the list
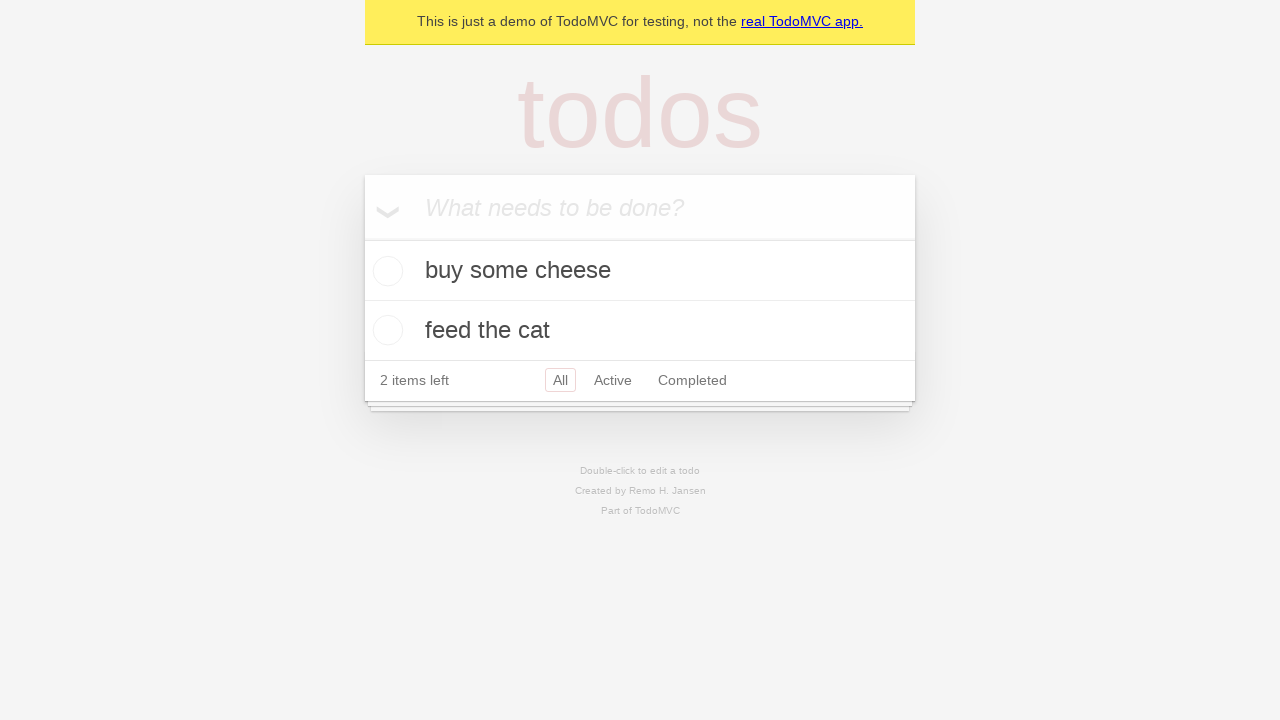

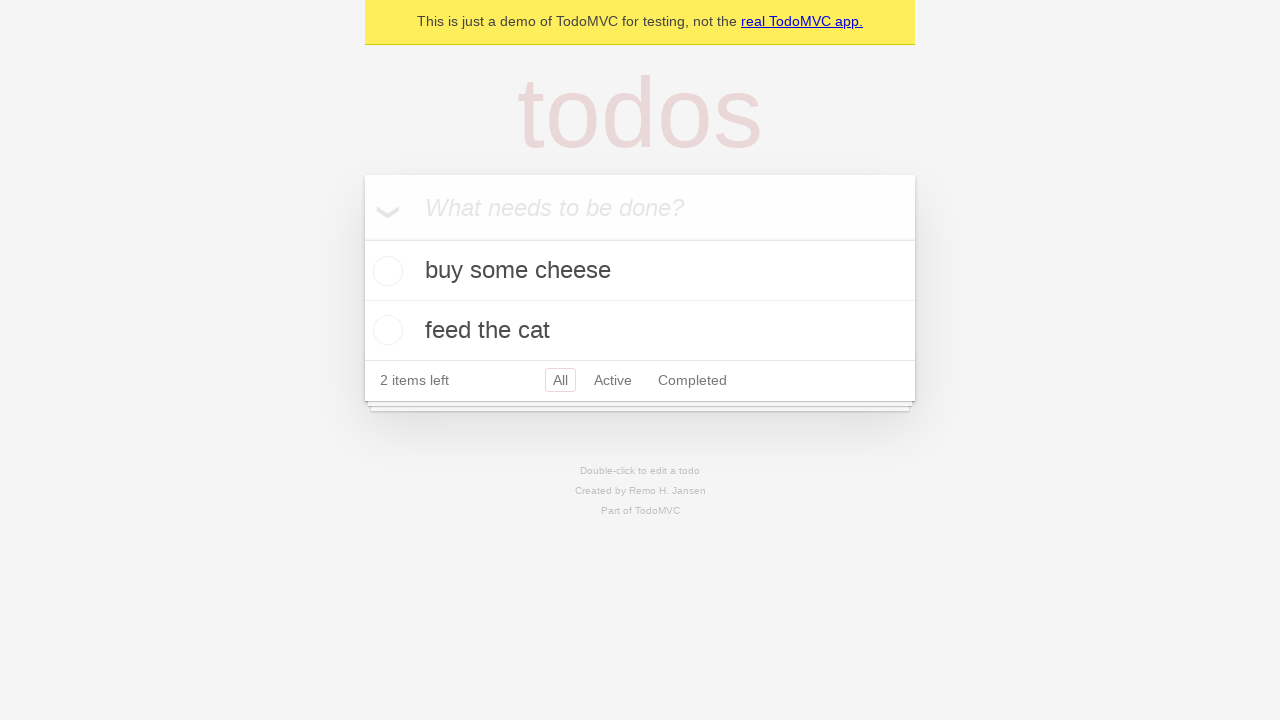